Tests autocomplete suggestion functionality by typing partial text and navigating through suggestions using keyboard to select Argentina

Starting URL: https://www.rahulshettyacademy.com/AutomationPractice/

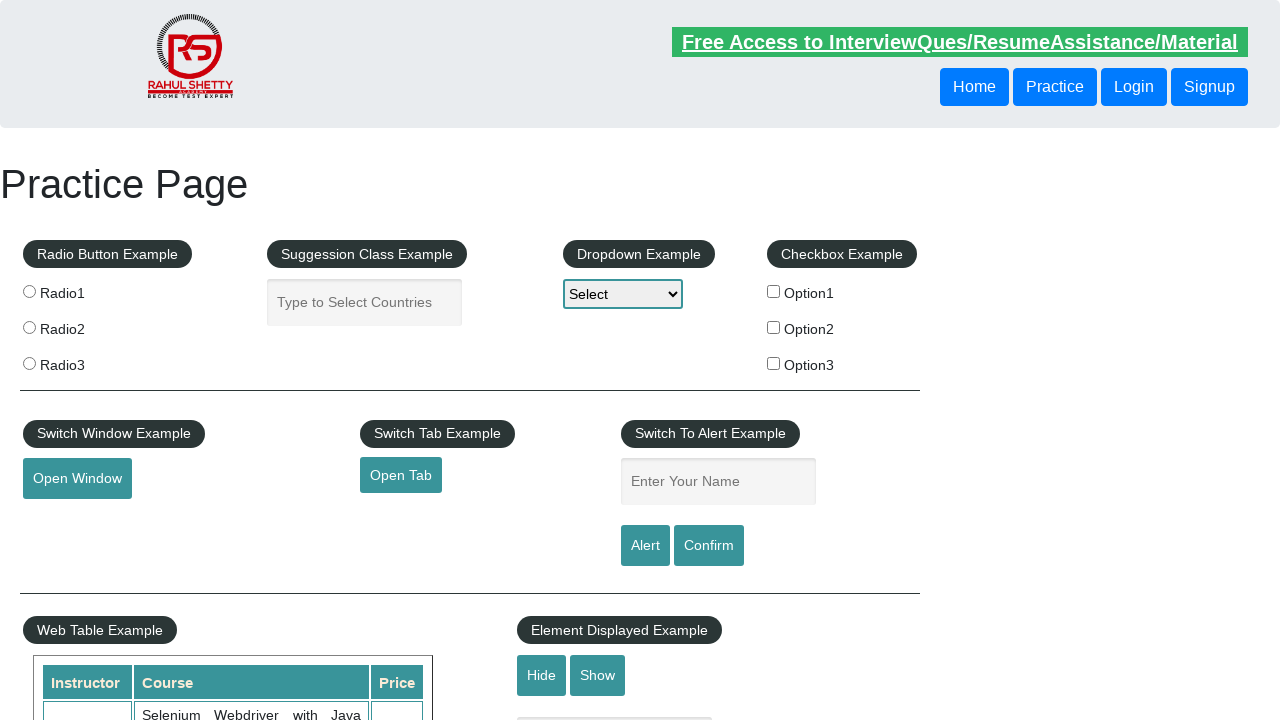

Filled autocomplete field with 'ar' on #autocomplete
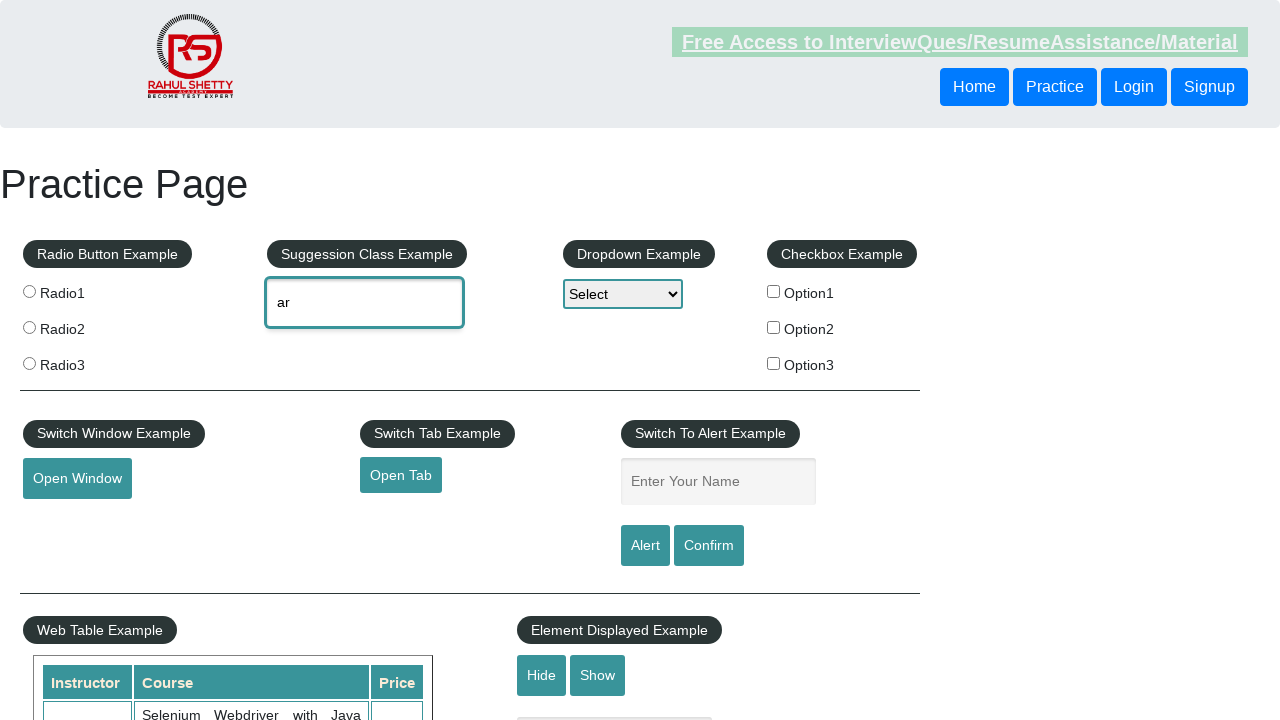

Retrieved current autocomplete field value
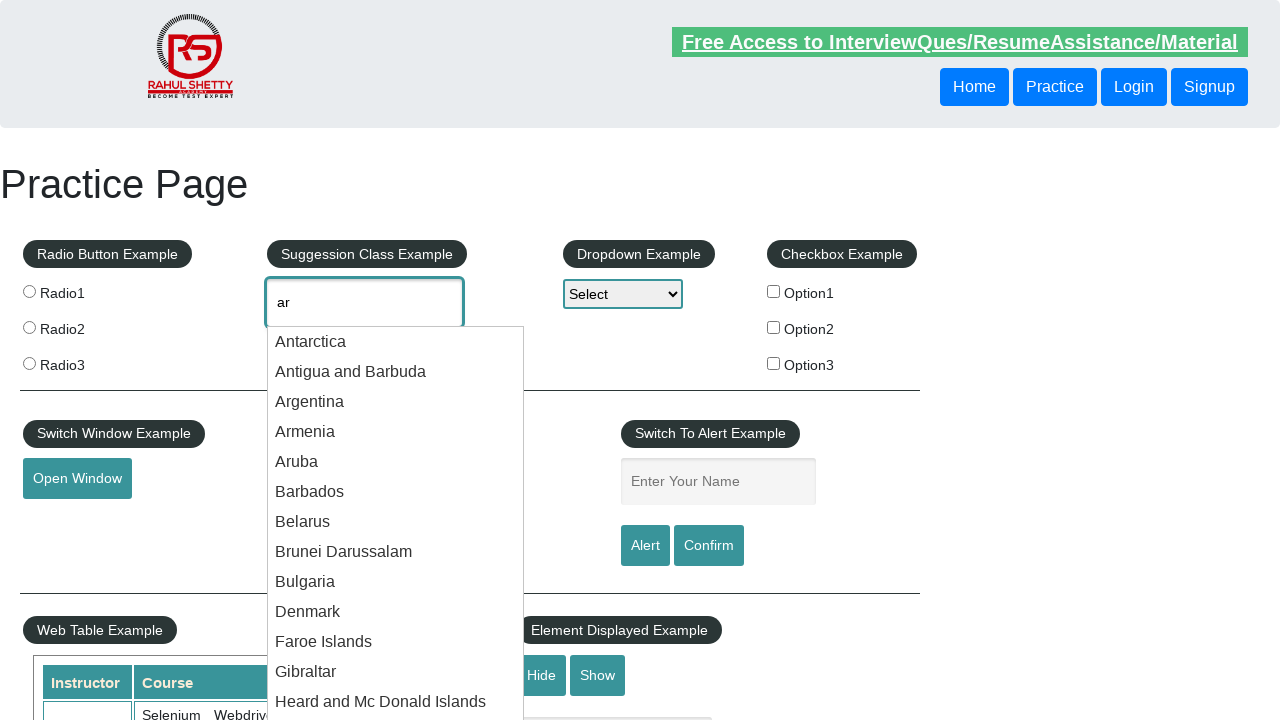

Pressed ArrowDown to navigate through suggestions on #autocomplete
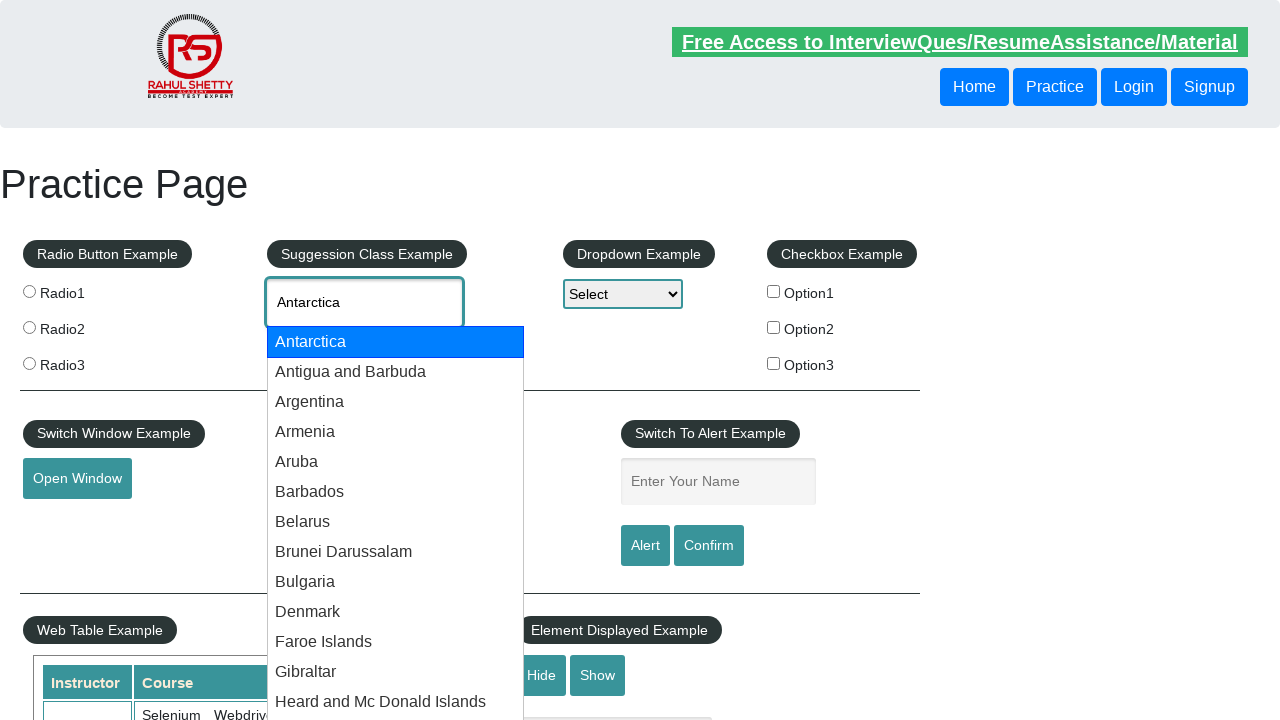

Retrieved updated autocomplete value: 'Antarctica'
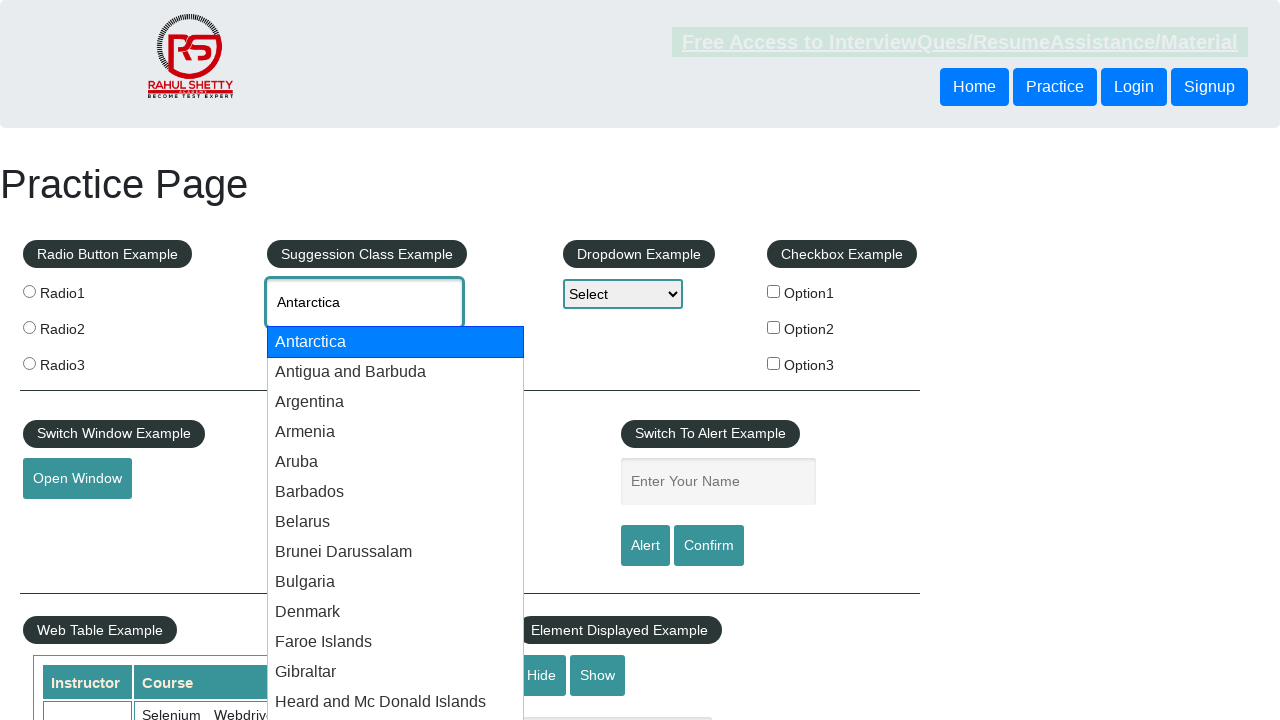

Pressed ArrowDown to navigate through suggestions on #autocomplete
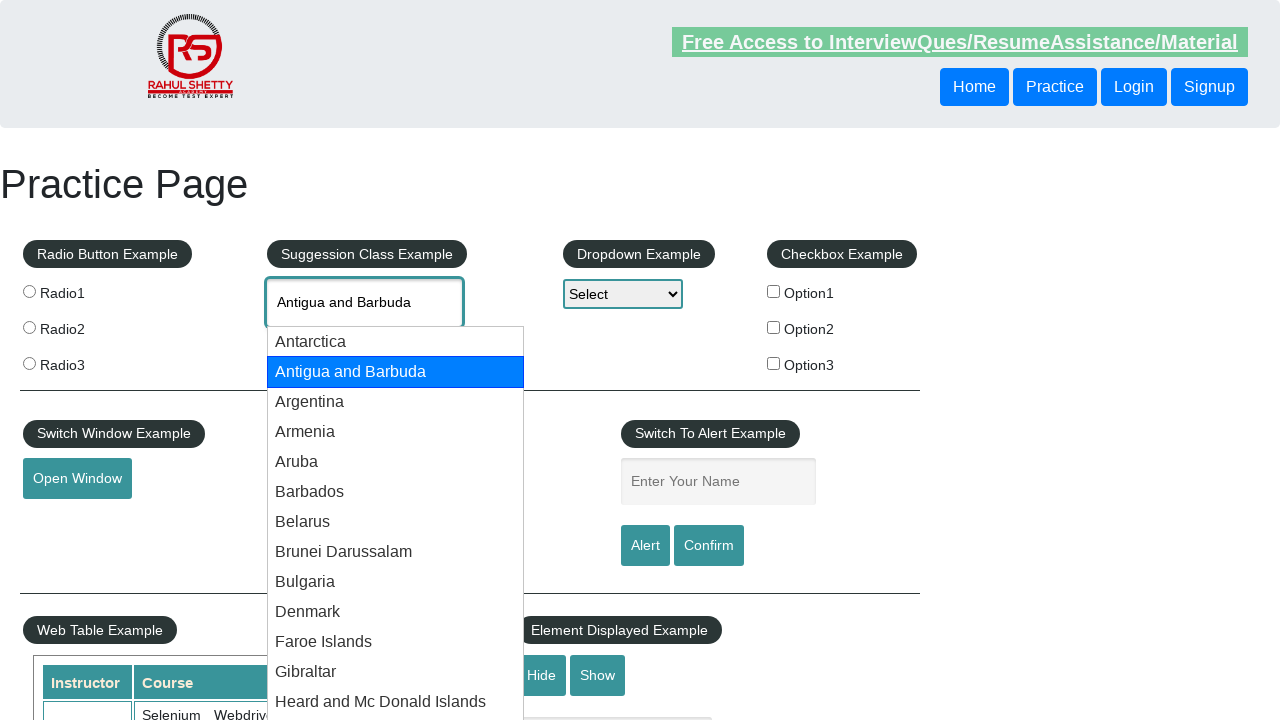

Retrieved updated autocomplete value: 'Antigua and Barbuda'
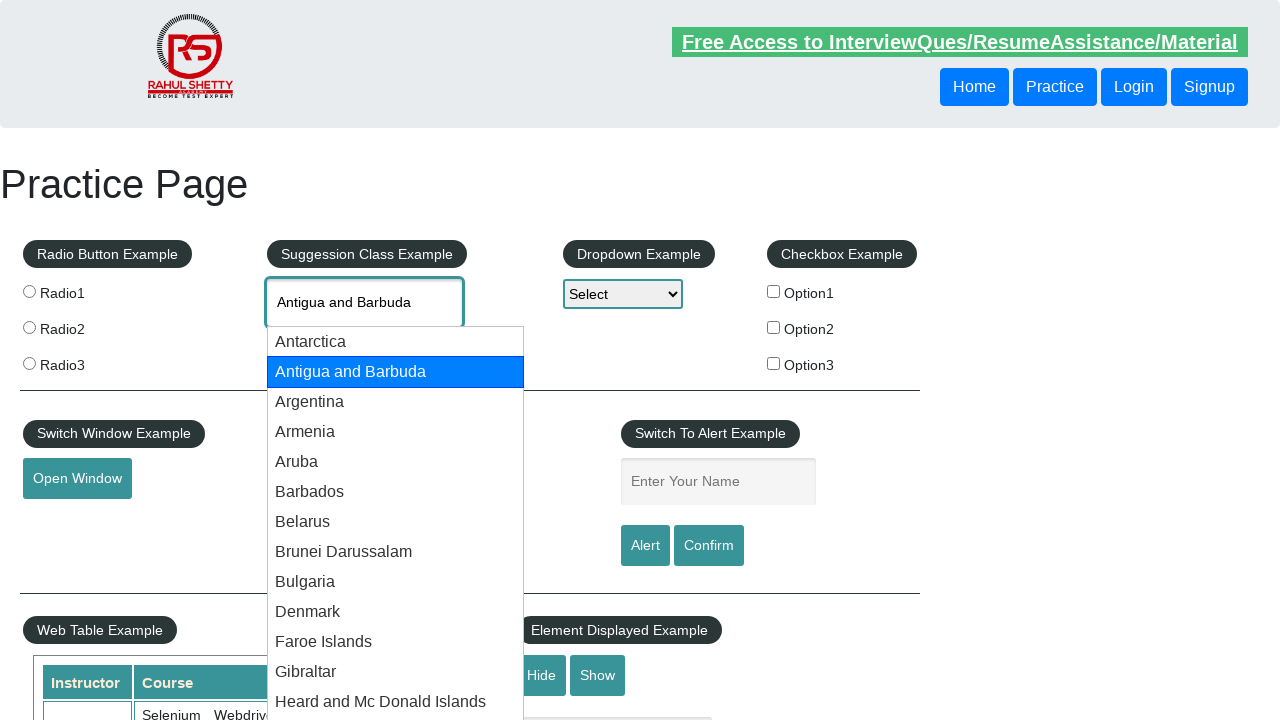

Pressed ArrowDown to navigate through suggestions on #autocomplete
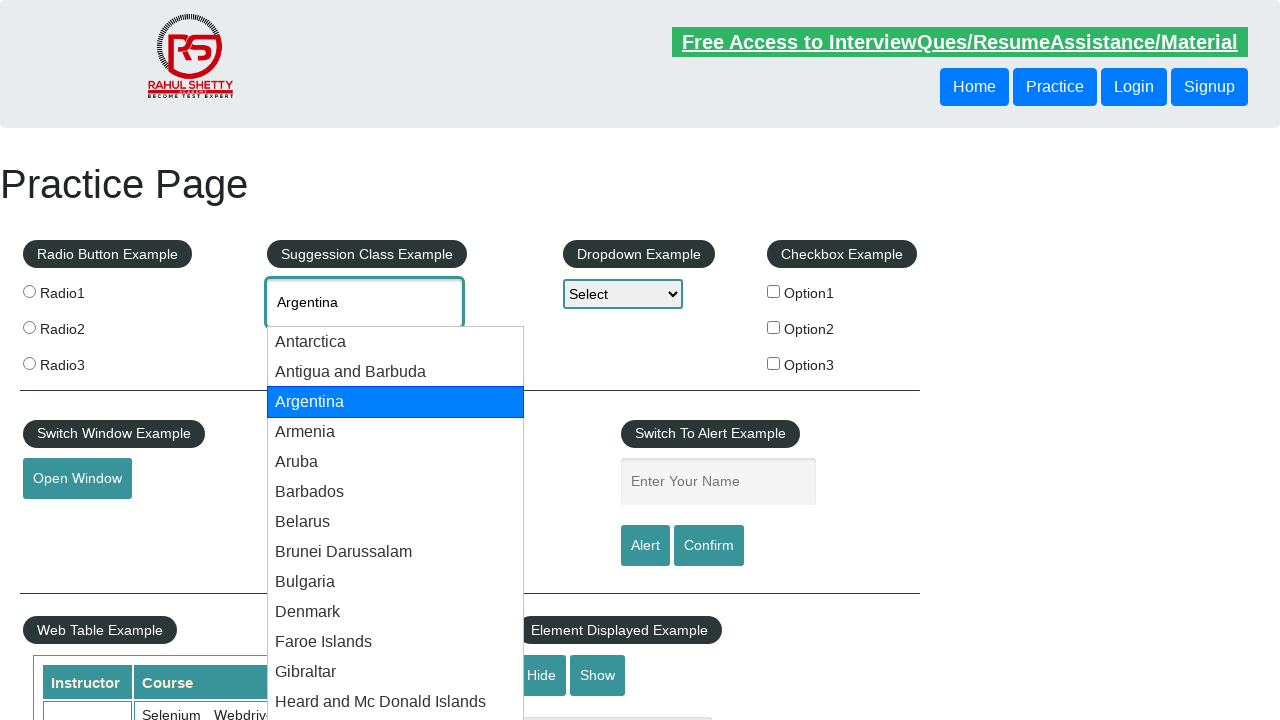

Retrieved updated autocomplete value: 'Argentina'
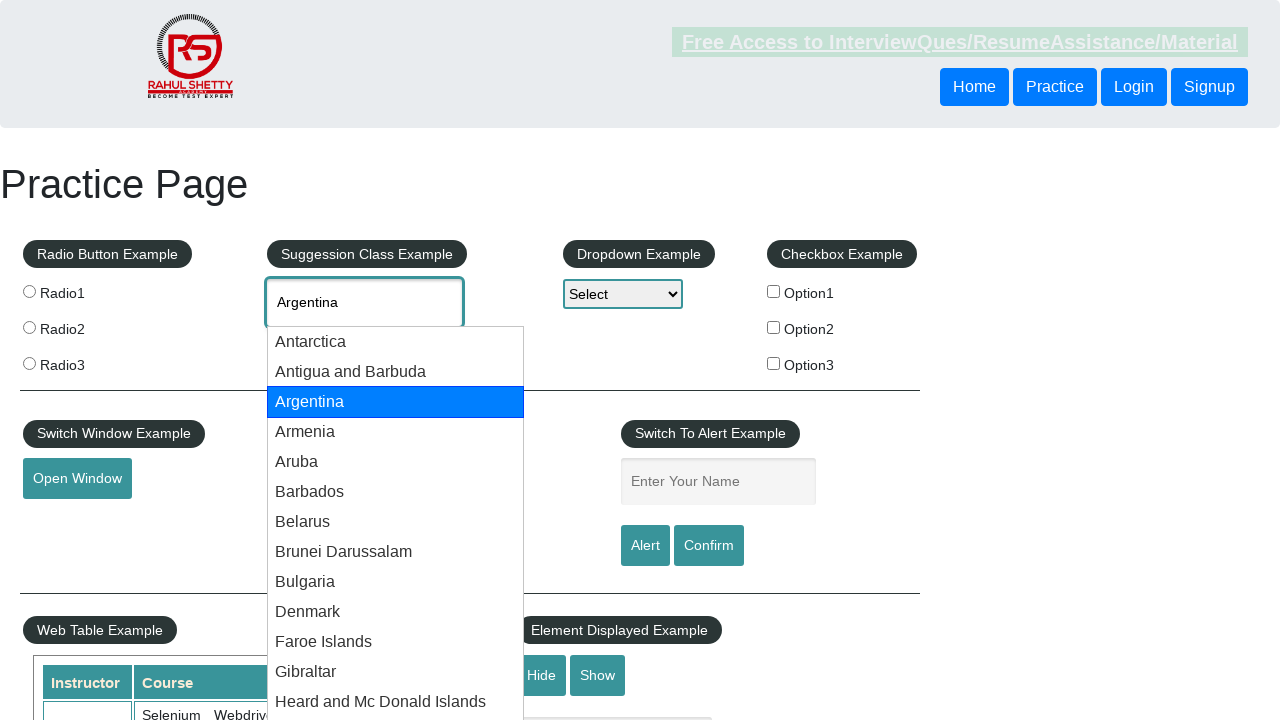

Retrieved final autocomplete field value for verification
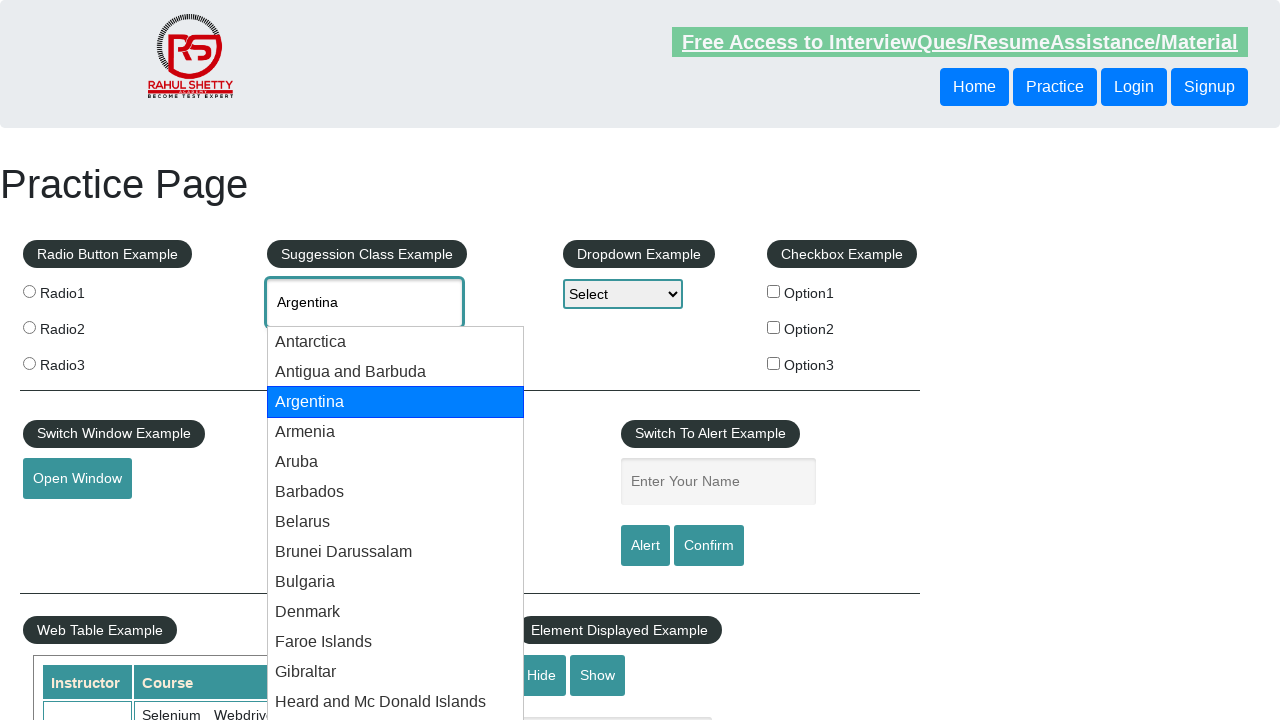

Verified that 'Argentina' was successfully selected
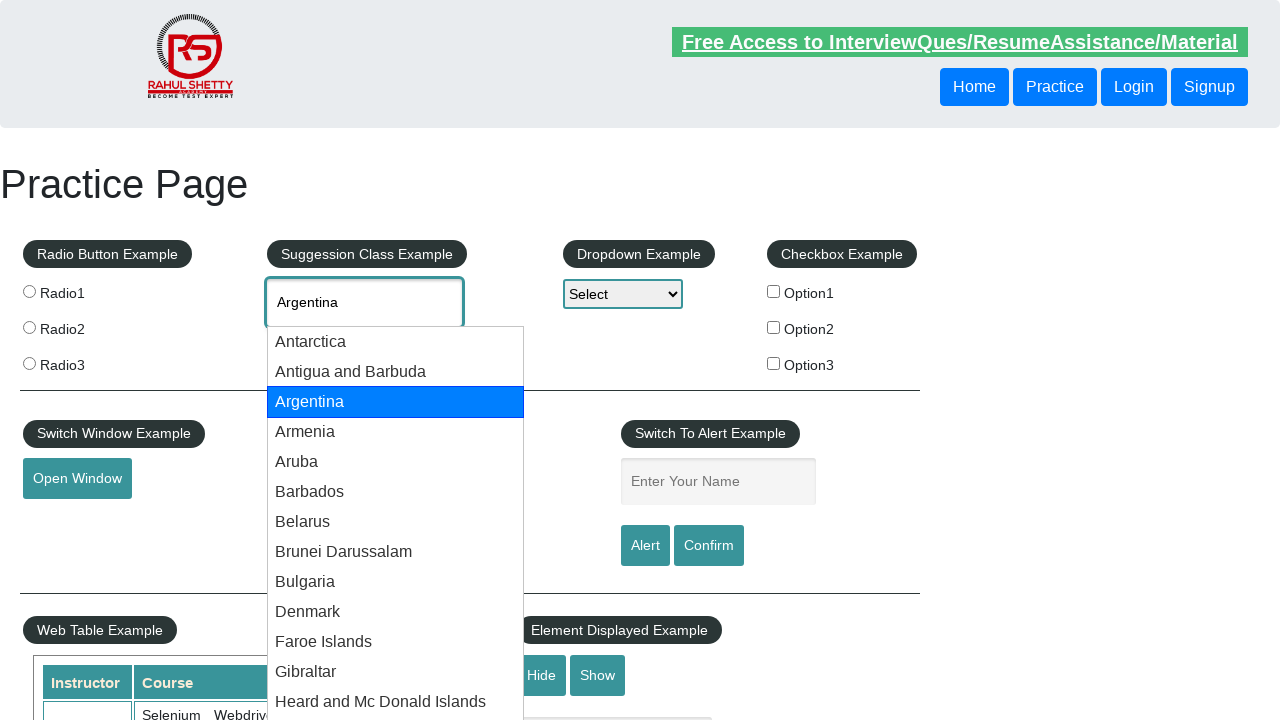

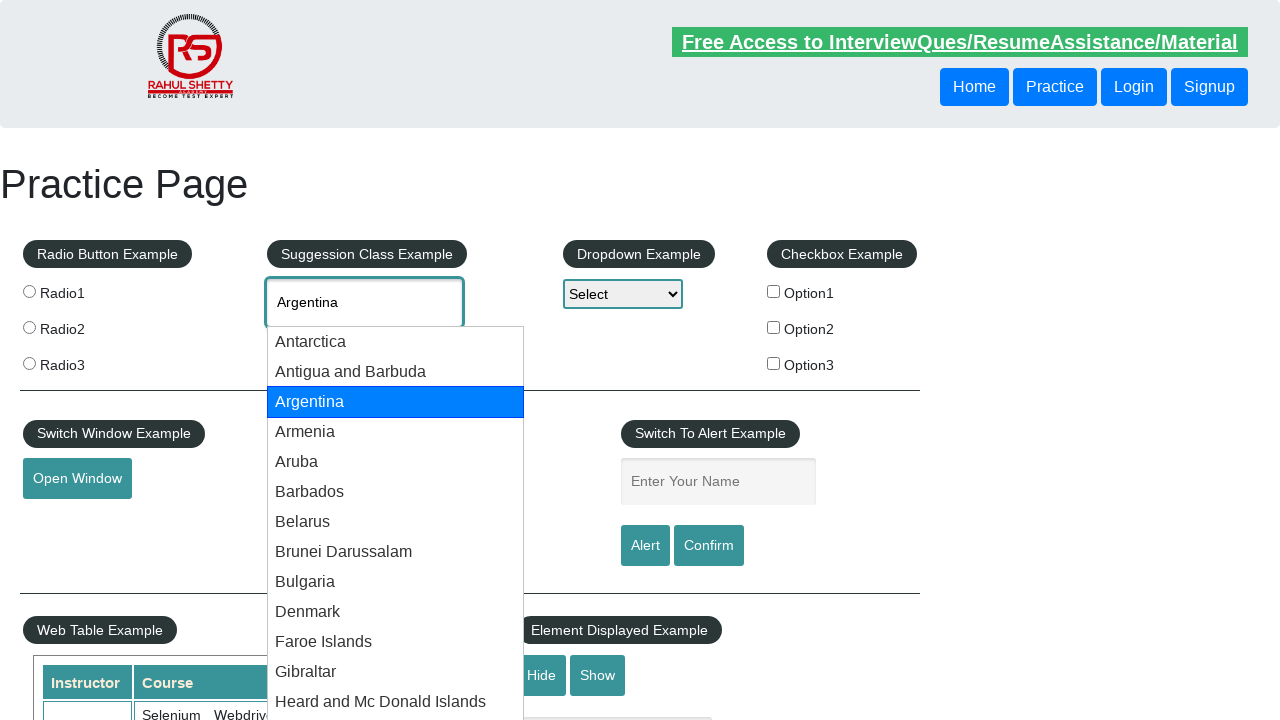